Tests window handling by clicking a link that opens a new window, then switches to the new window to verify it contains the expected content "New window".

Starting URL: https://the-internet.herokuapp.com/windows

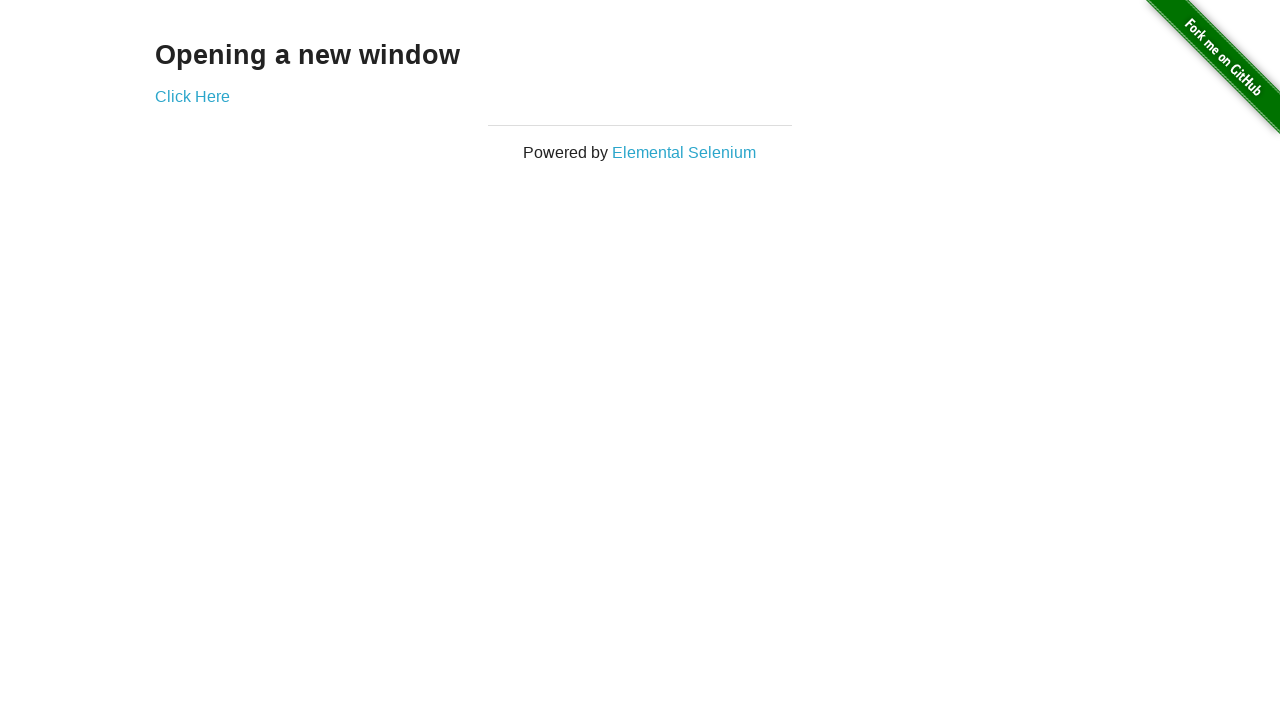

Clicked 'Click Here' link to open new window at (192, 96) on a:has-text('Click Here')
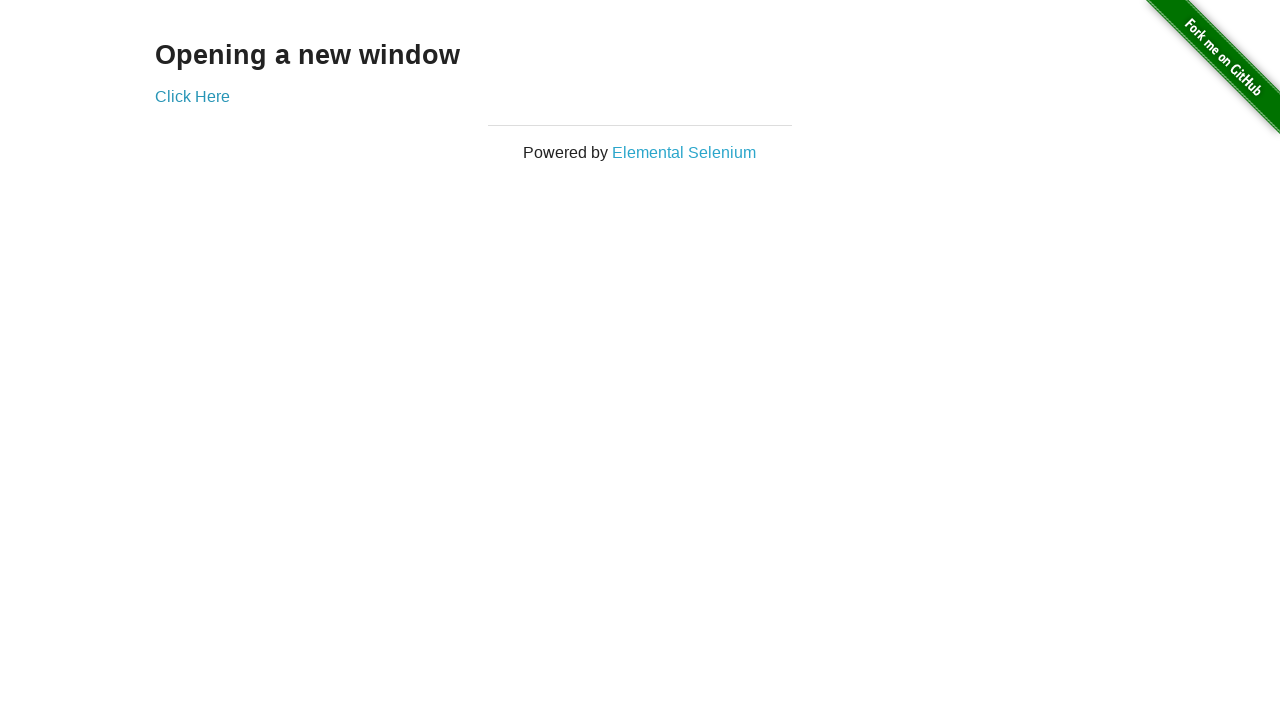

New window/tab opened and captured
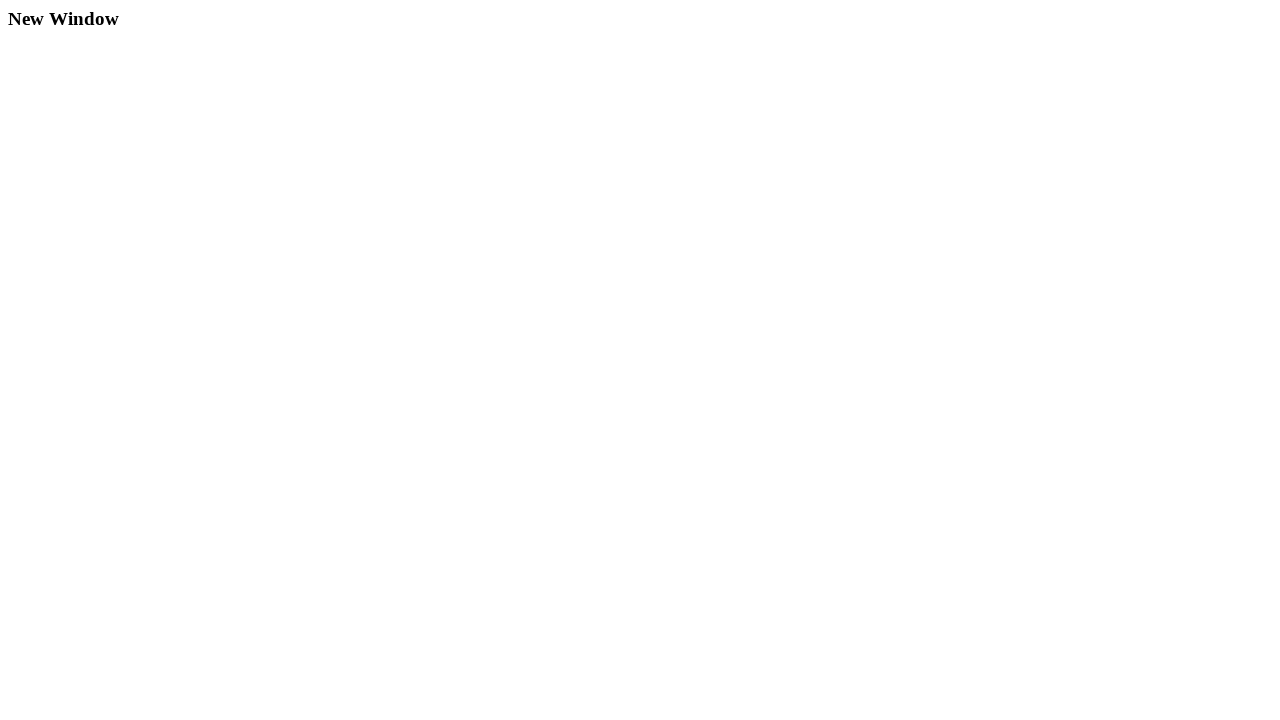

New page finished loading
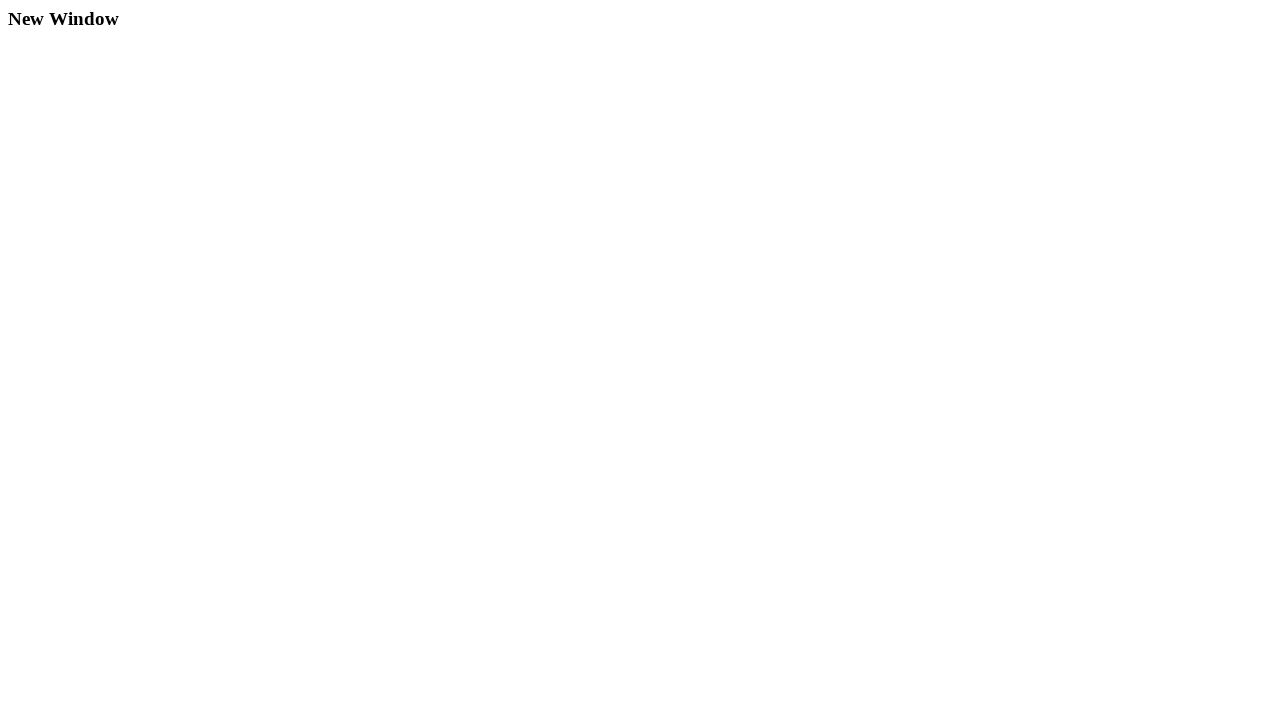

Verified new page contains 'New Window' text
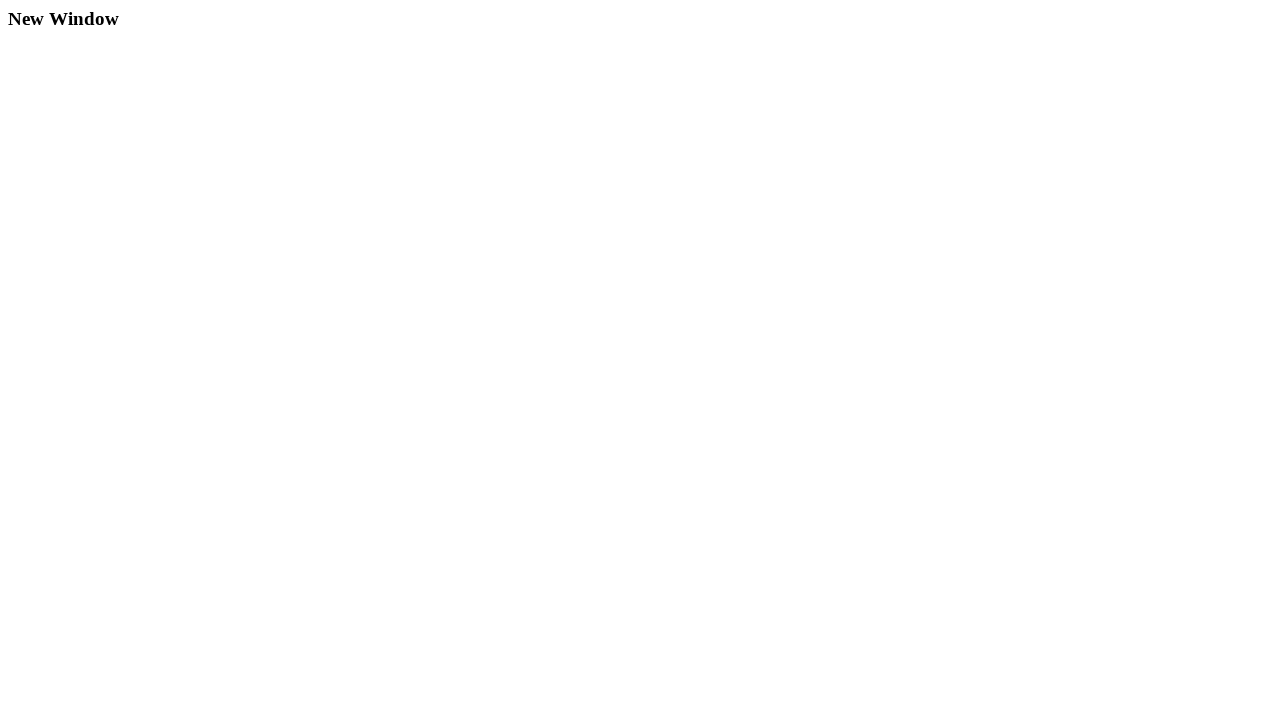

Switched back to original page
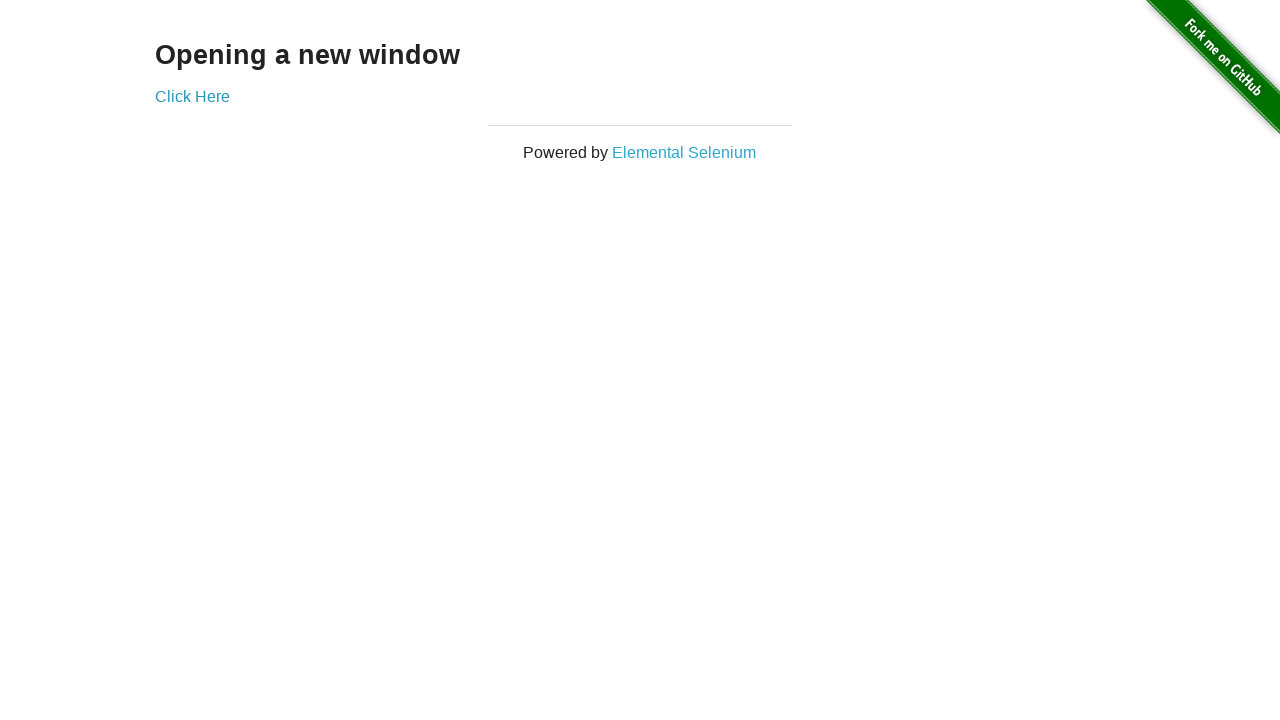

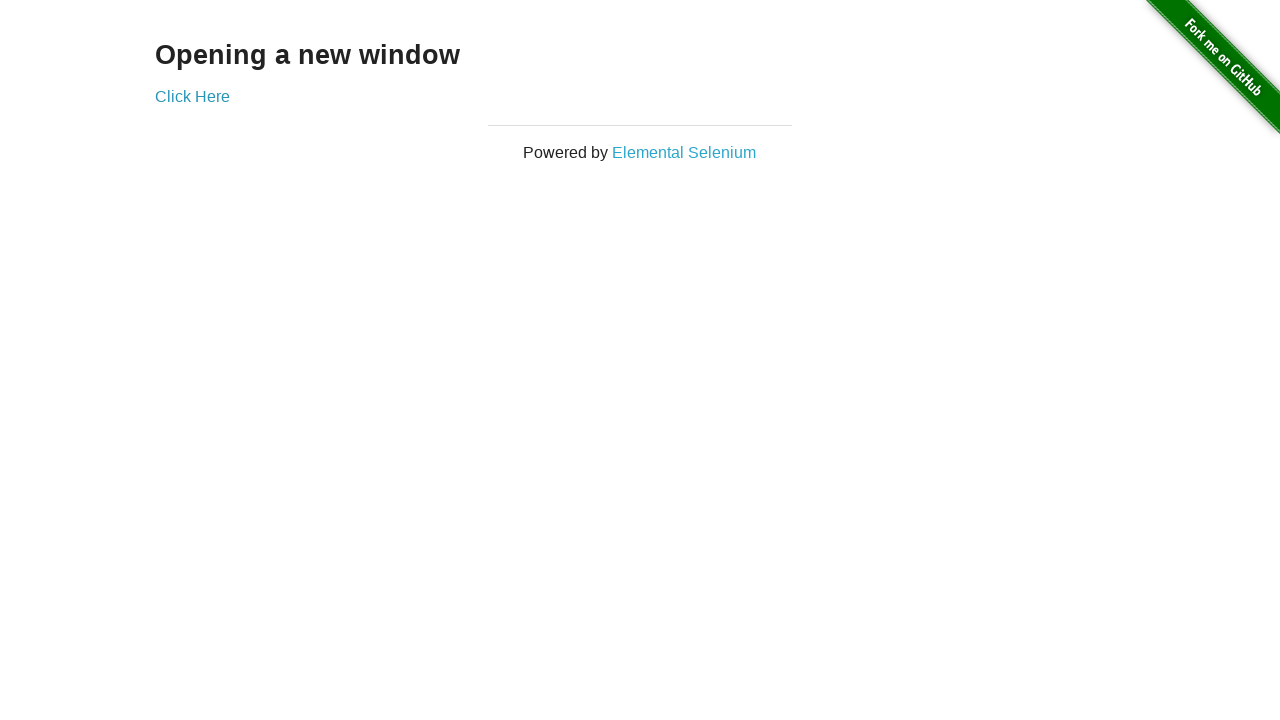